Tests navigation through app development service pages by clicking links and navigating back

Starting URL: https://www.tranktechnologies.com/

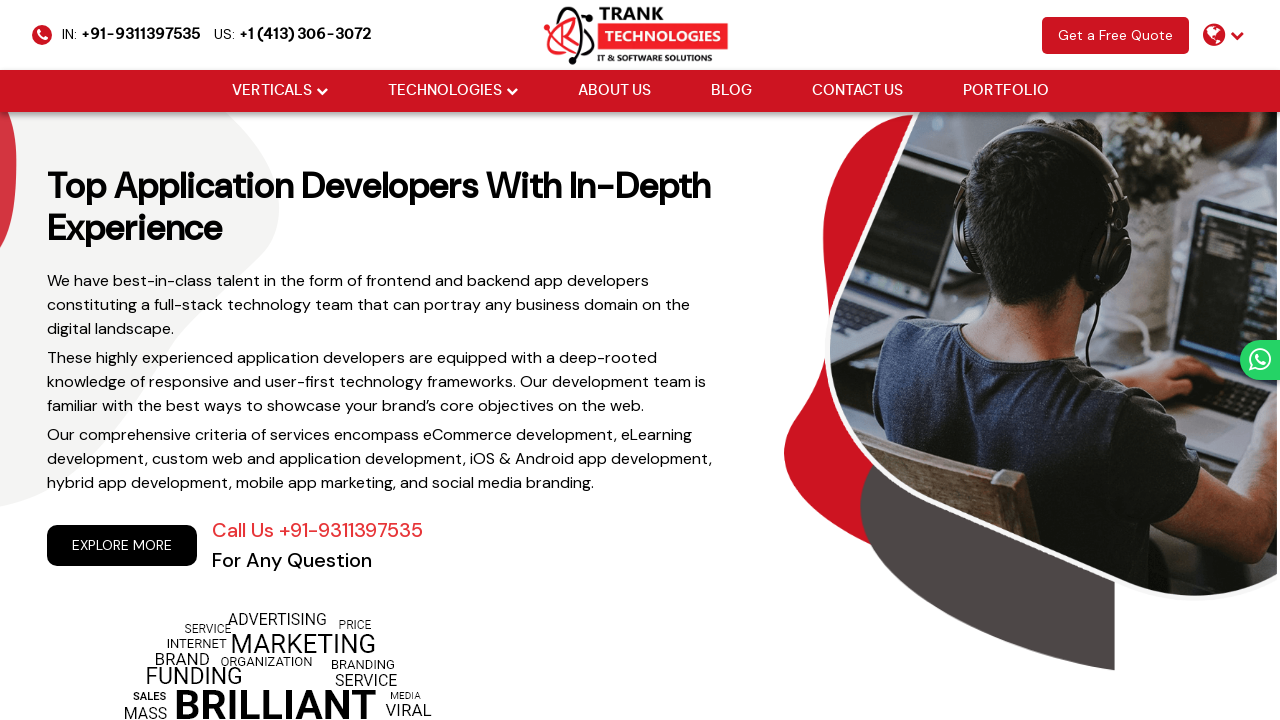

Clicked on 'App Development' link at (492, 360) on xpath=//a[normalize-space()='App Development']
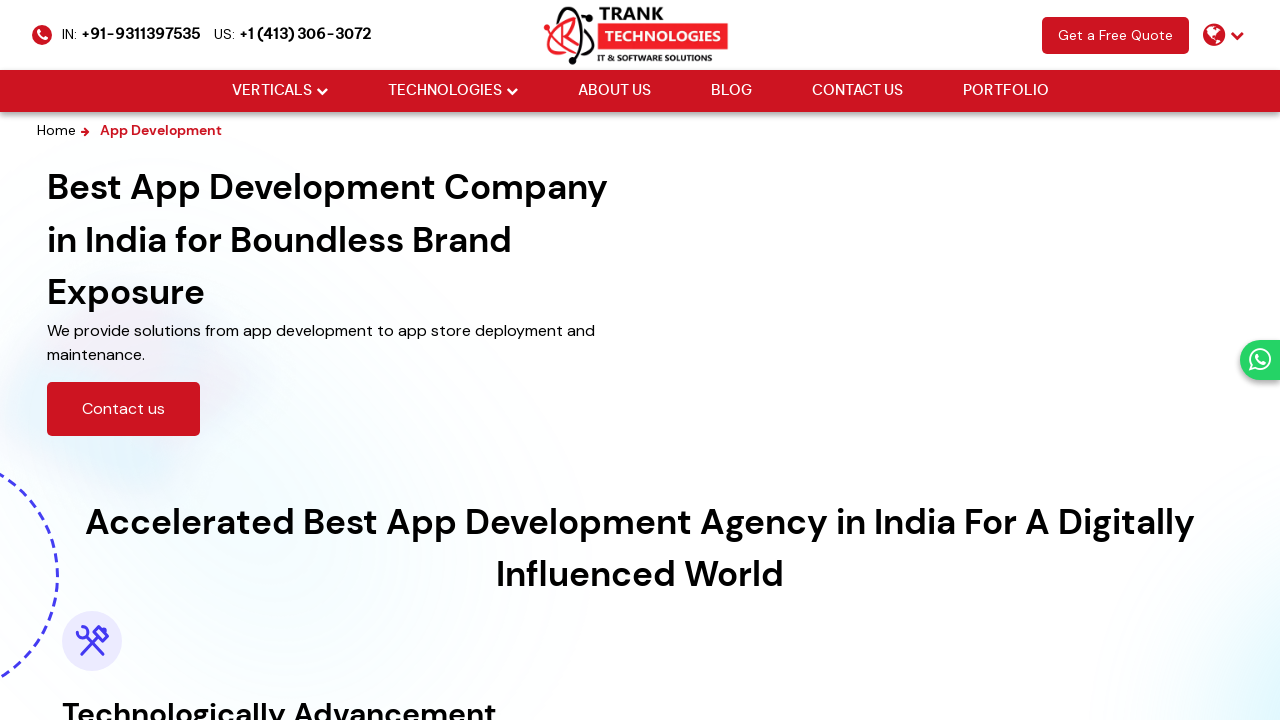

Navigated back from App Development page
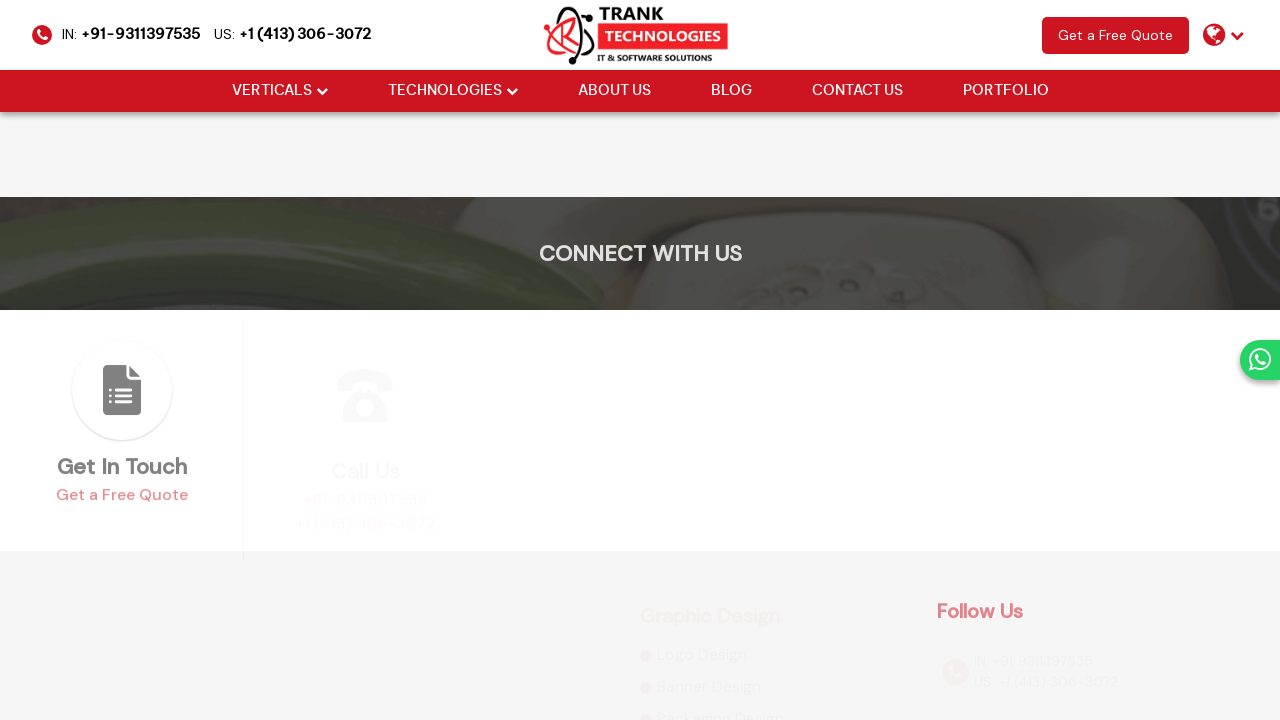

Clicked on 'iOS App Development' link at (492, 297) on xpath=//a[normalize-space()='iOS App Development']
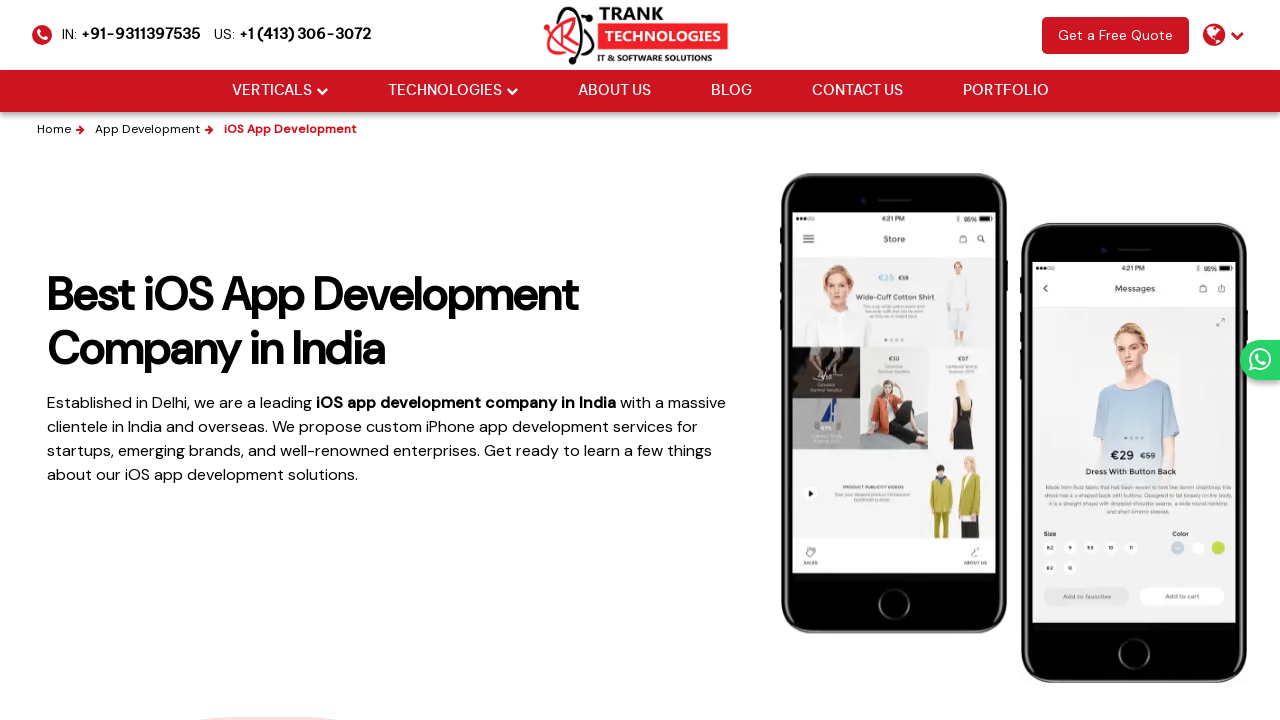

Navigated back from iOS App Development page
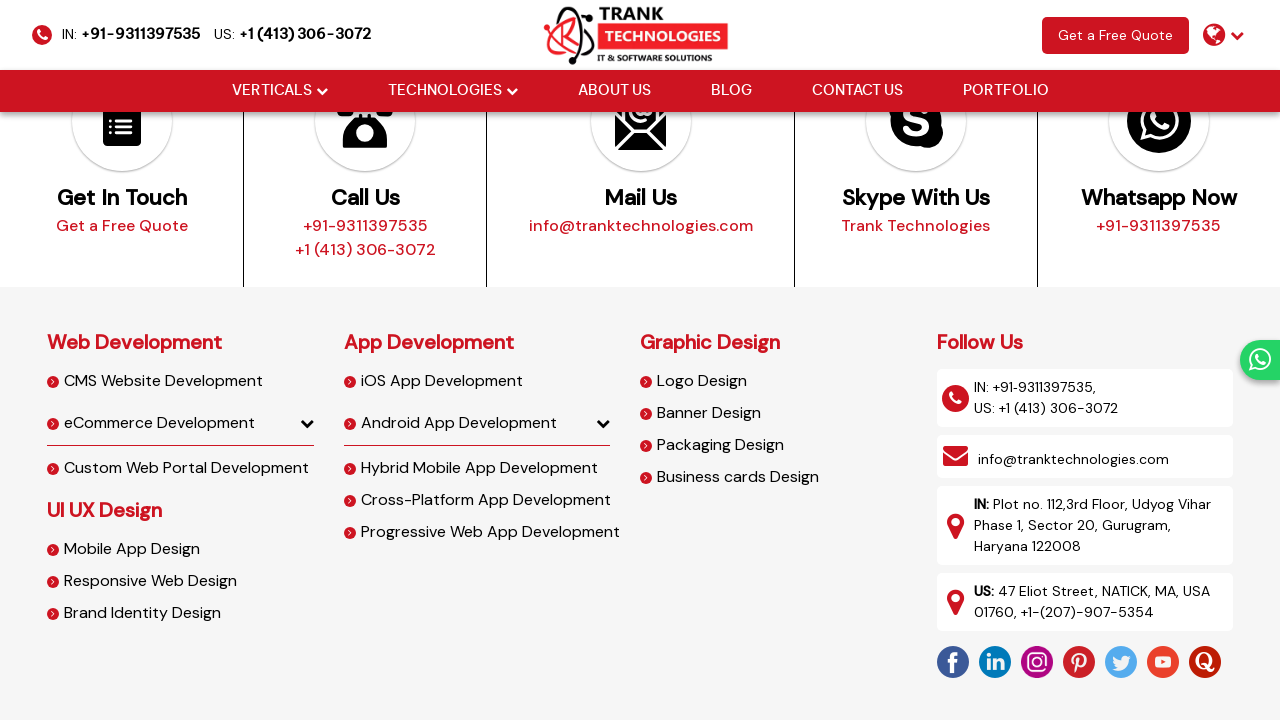

Clicked on 'Android App Development' link at (450, 423) on xpath=//a[normalize-space()='Android App Development']
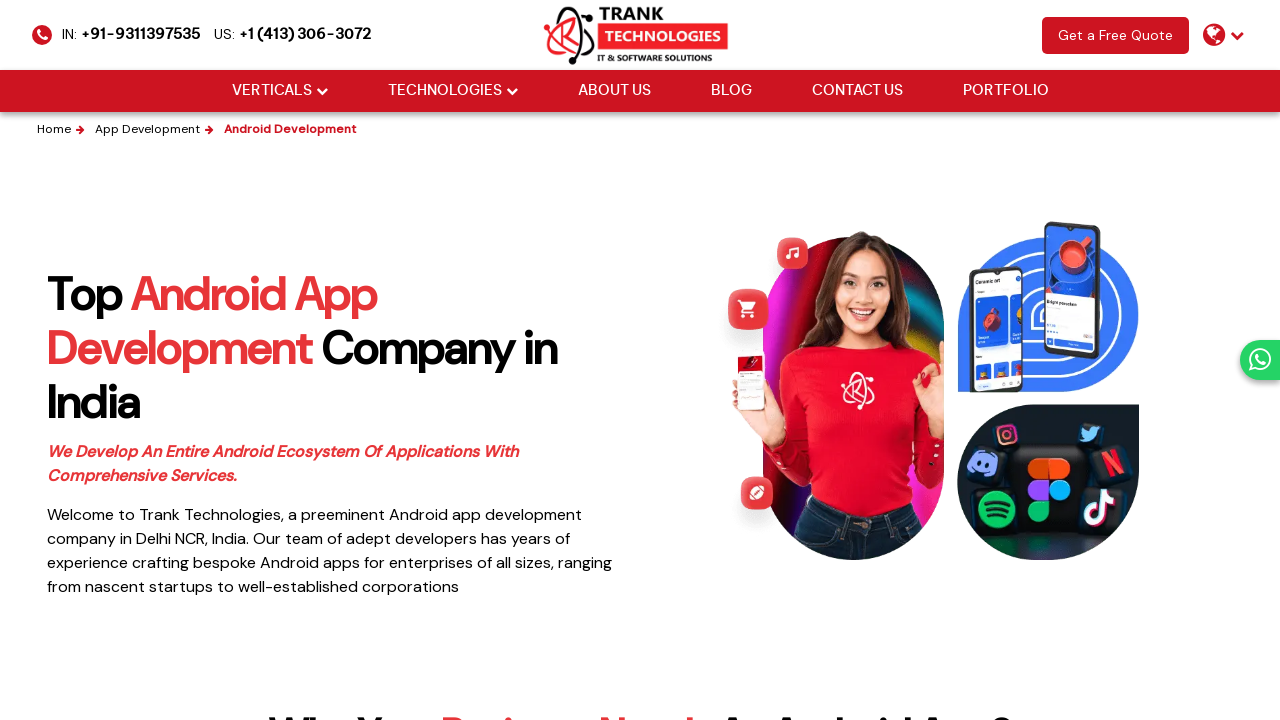

Navigated back from Android App Development page
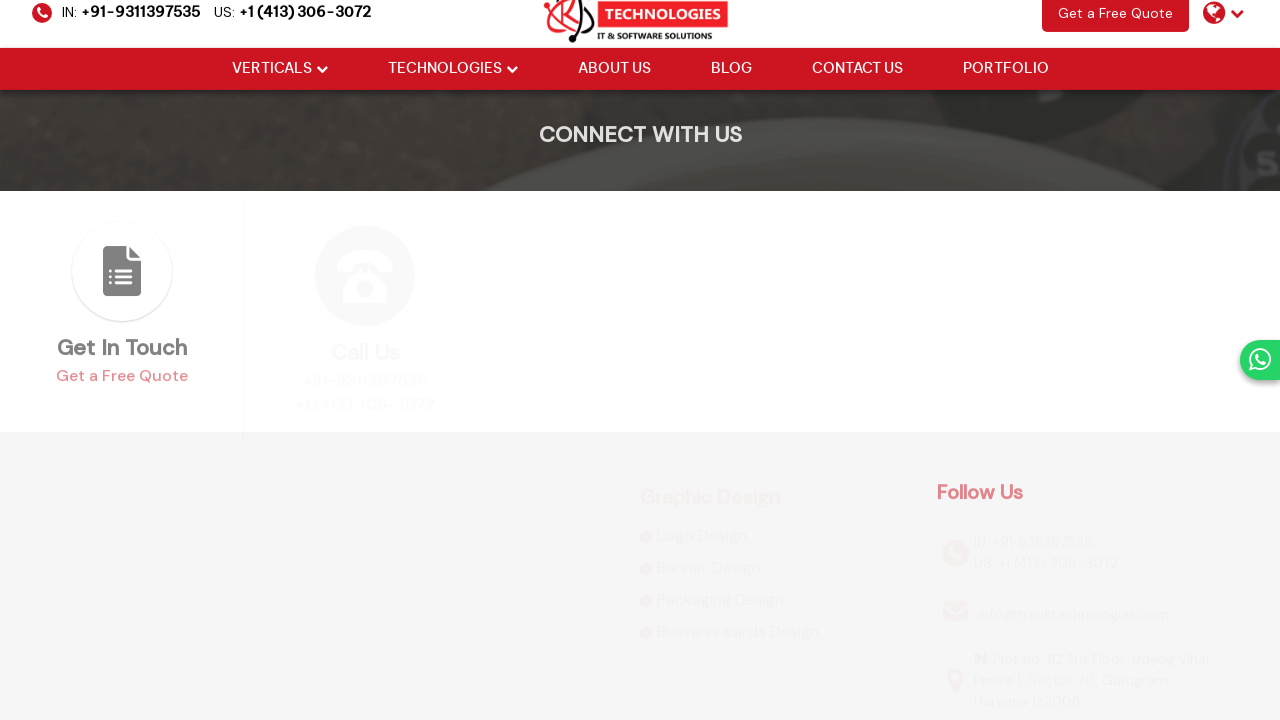

Clicked on 'Hybrid Mobile App Development' link at (492, 615) on xpath=//a[normalize-space()='Hybrid Mobile App Development']
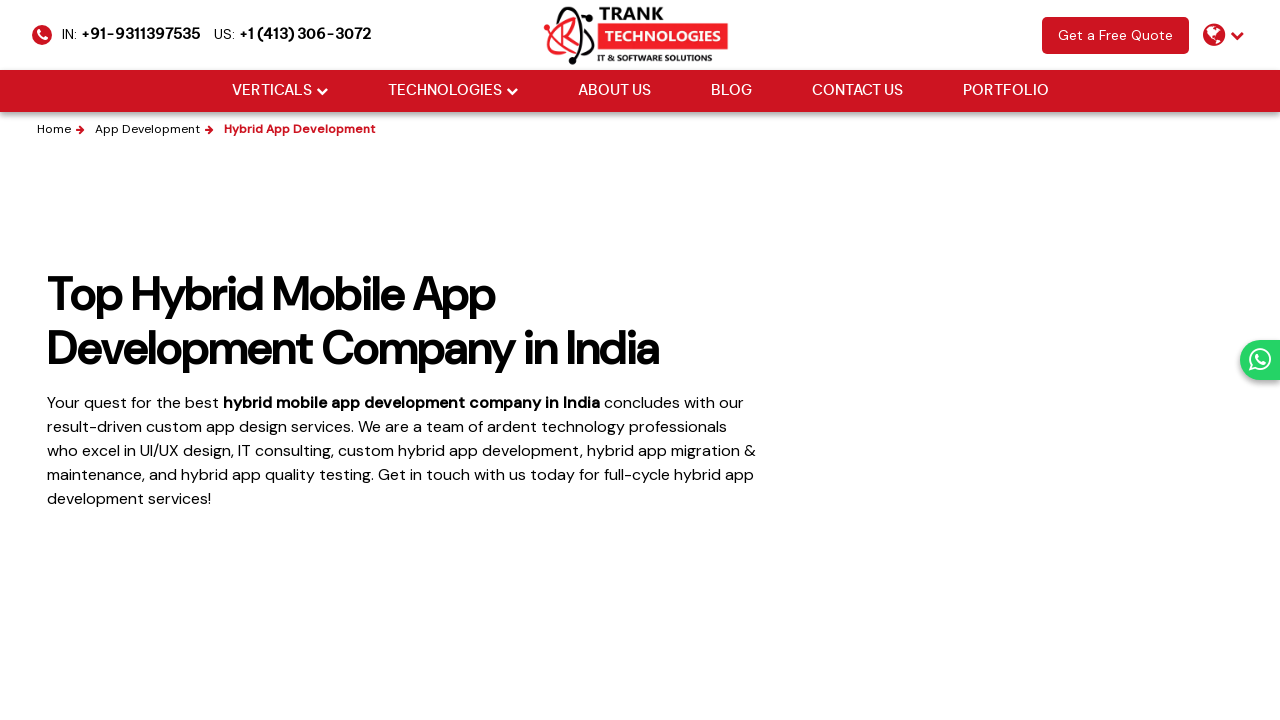

Navigated back from Hybrid Mobile App Development page
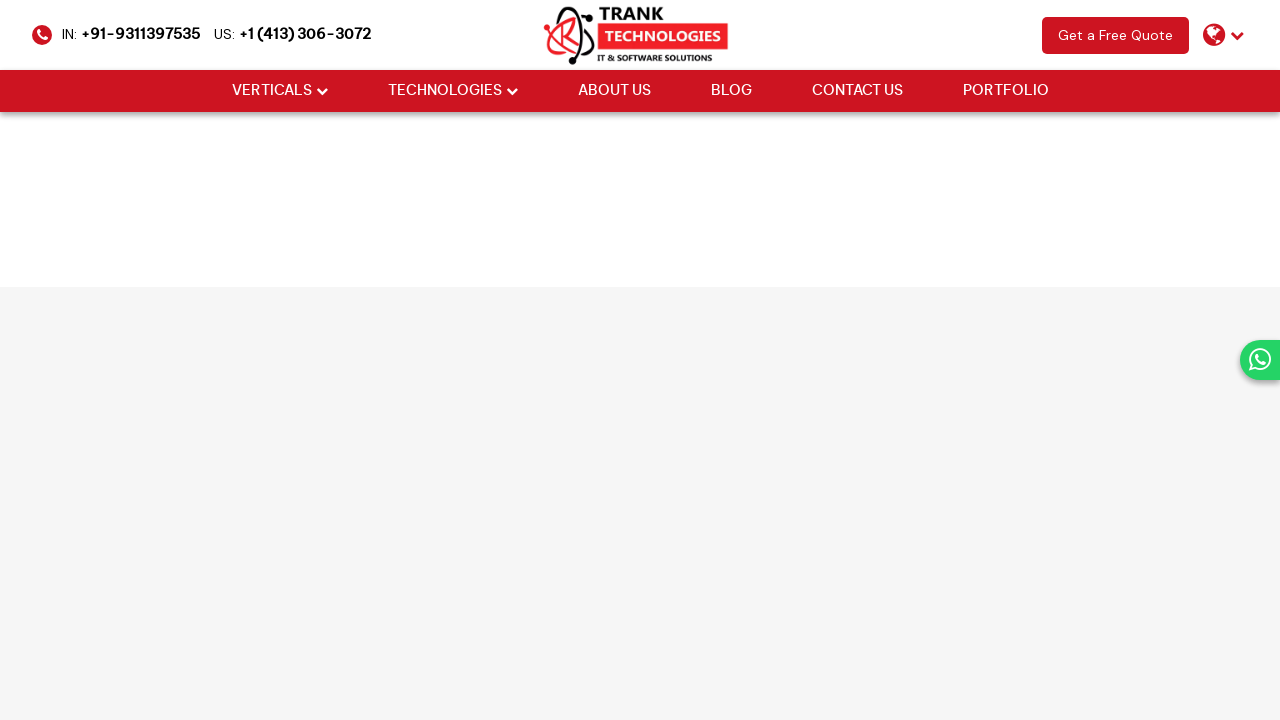

Clicked on 'Cross-Platform App Development' link at (492, 510) on xpath=//a[normalize-space()='Cross-Platform App Development']
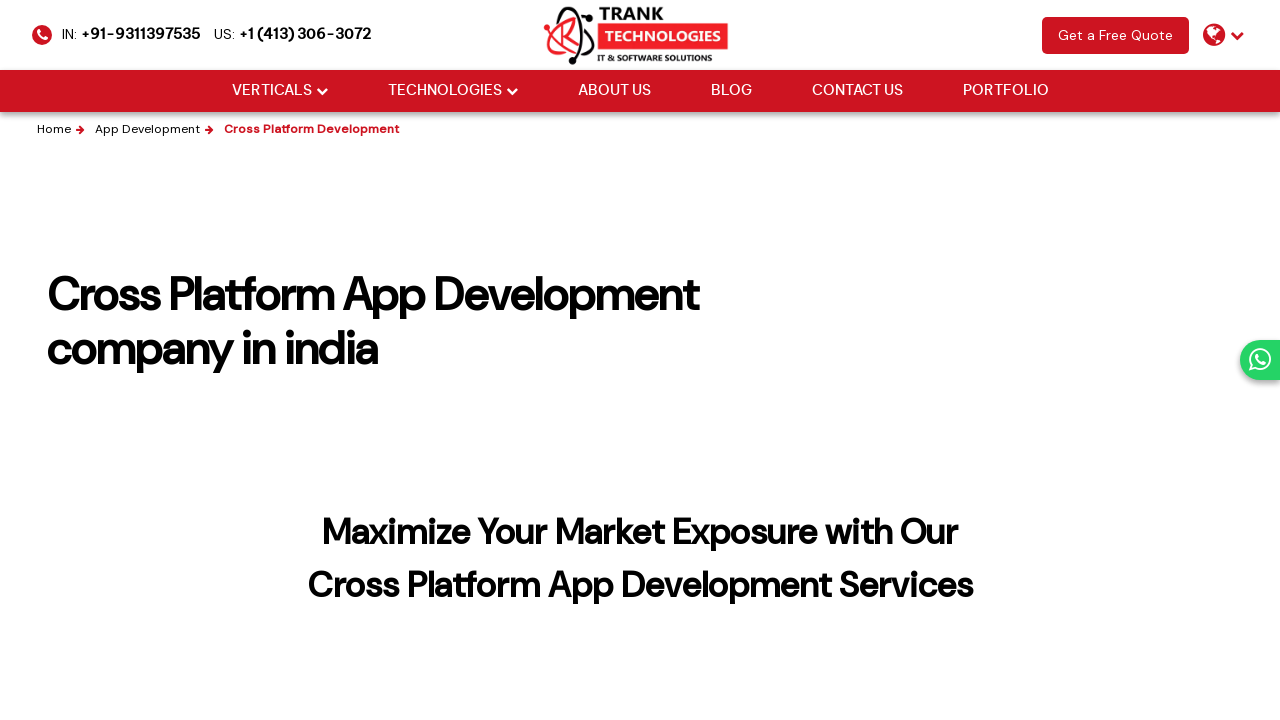

Clicked on 'Progressive Web App Development' link at (492, 475) on xpath=//a[normalize-space()='Progressive Web App Development']
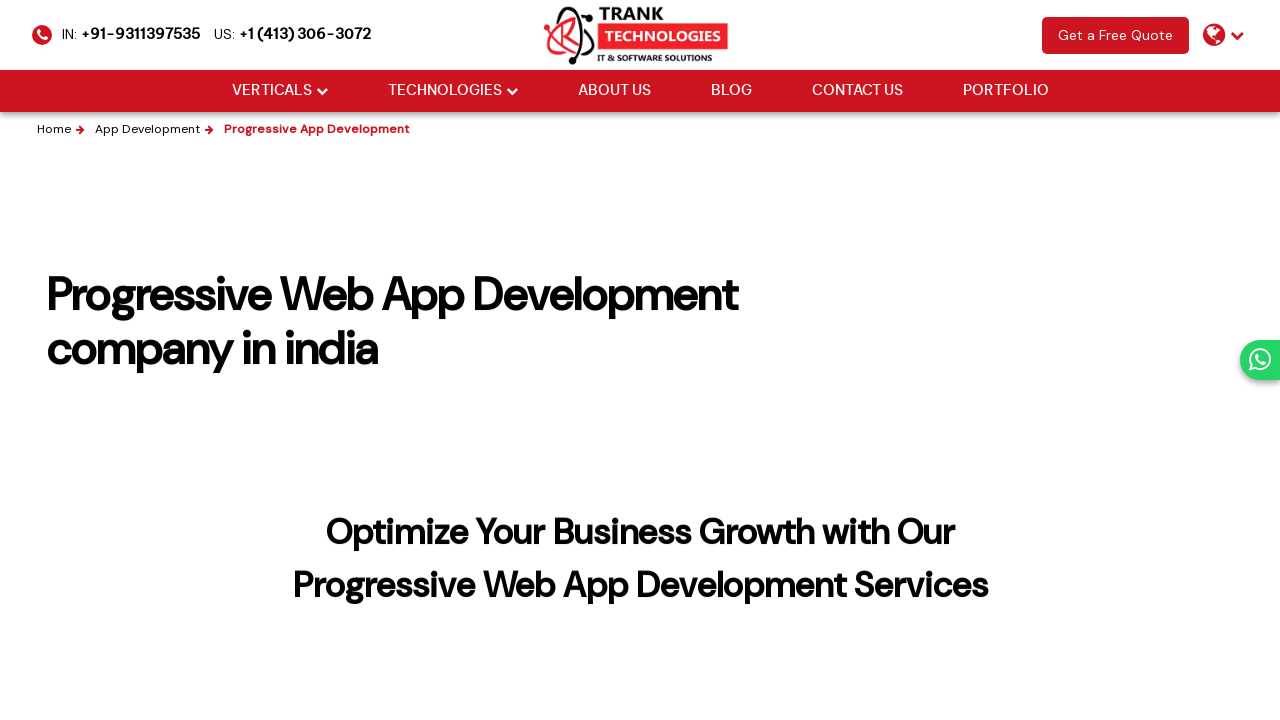

Navigated back from Progressive Web App Development page
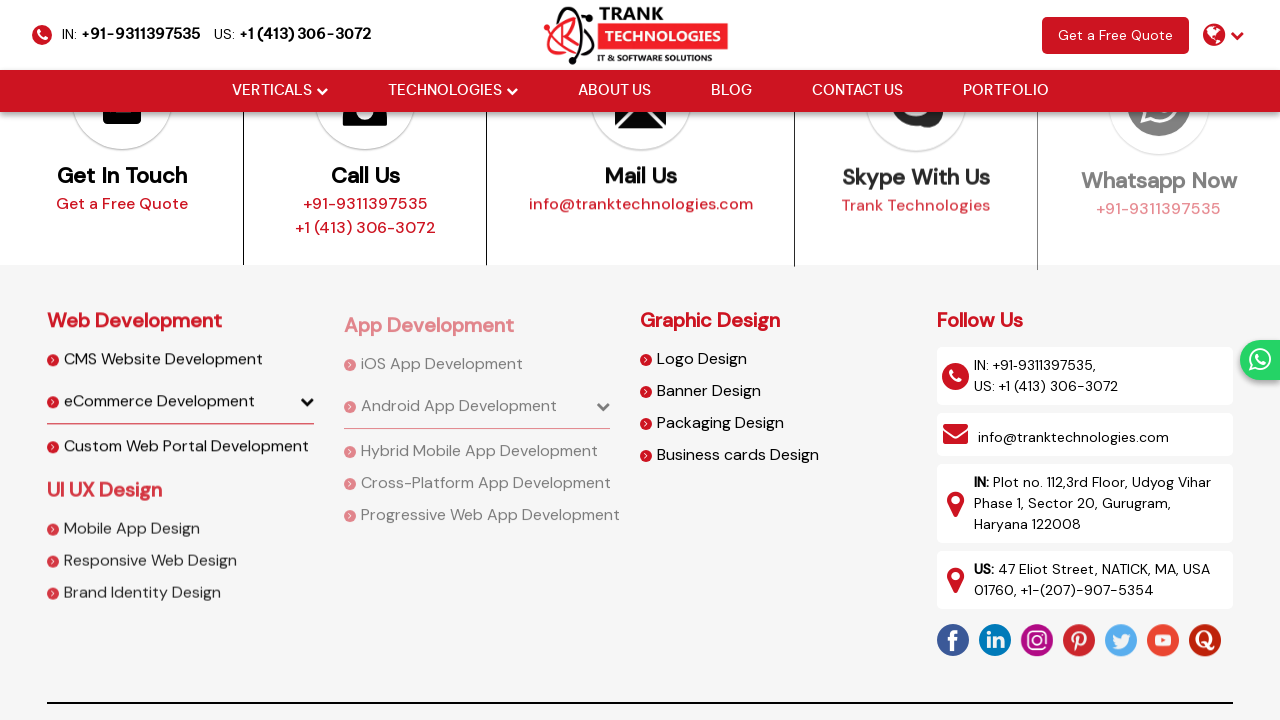

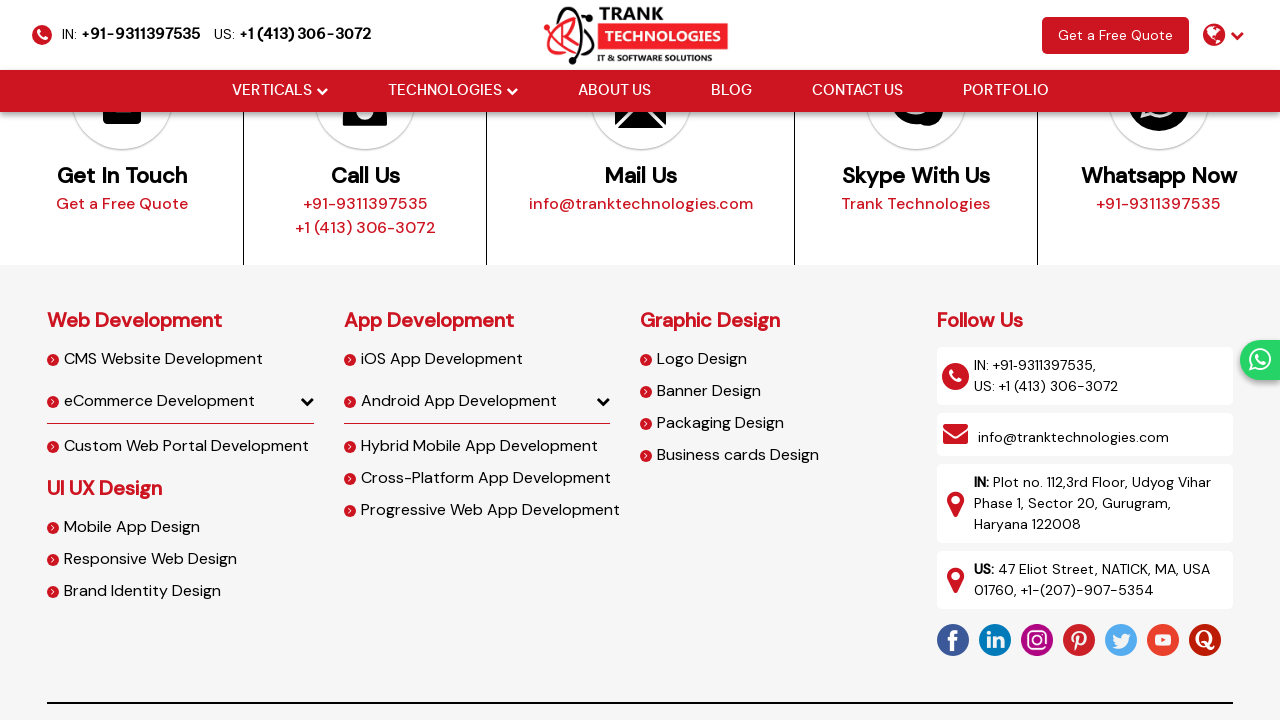